Tests auto-complete functionality by typing a character and selecting a specific option from the dropdown suggestions

Starting URL: https://www.tutorialspoint.com/selenium/practice/auto-complete.php

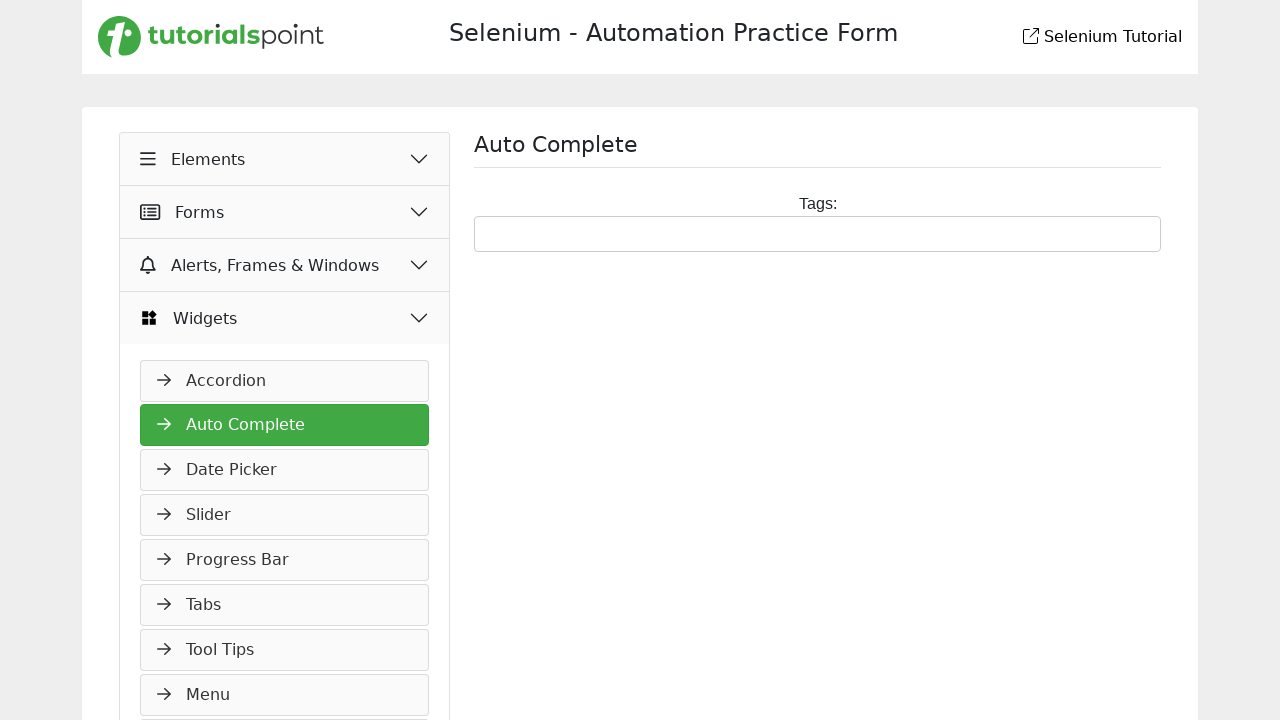

Typed 'S' in the auto-complete input field on #tags
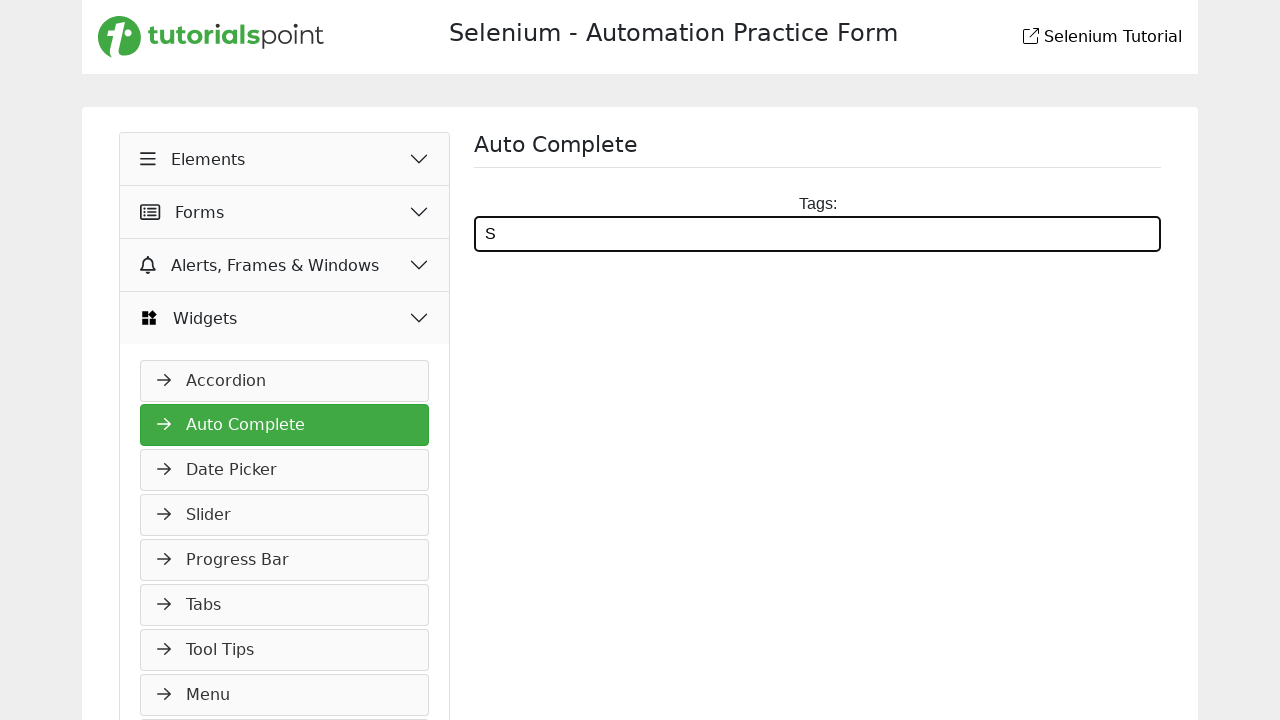

Dropdown suggestions appeared
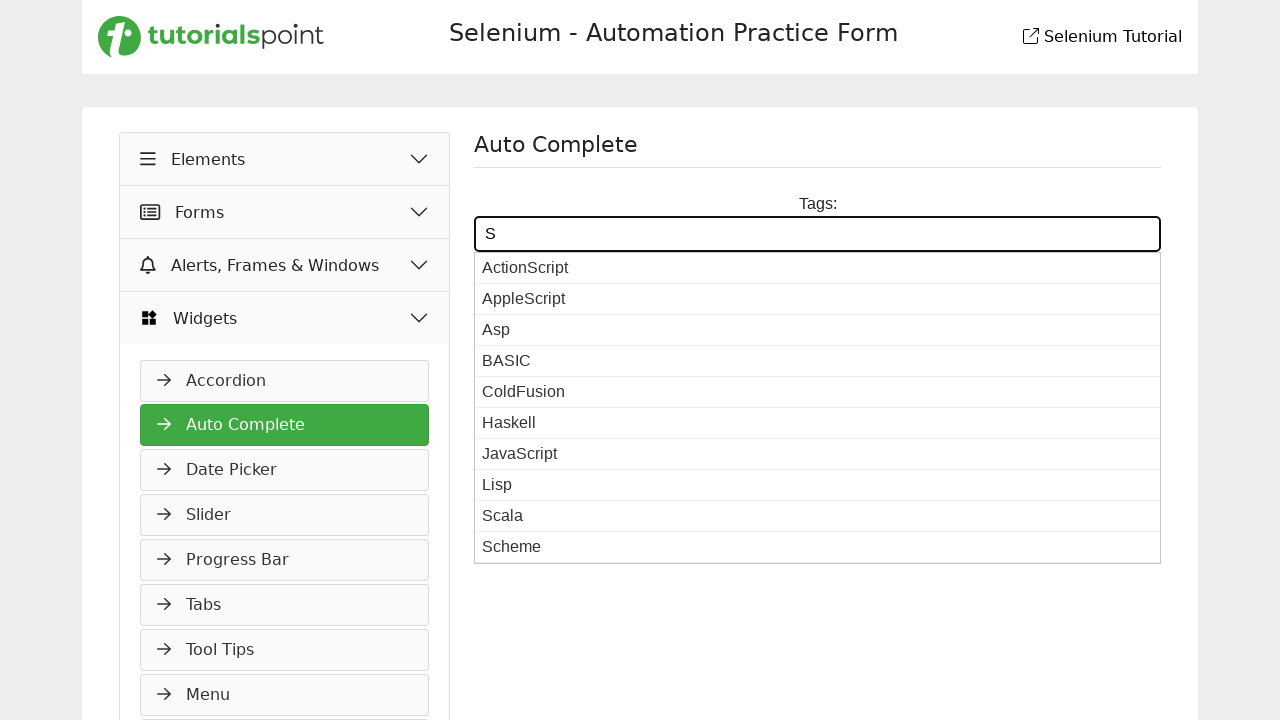

Located all suggestion items in the dropdown
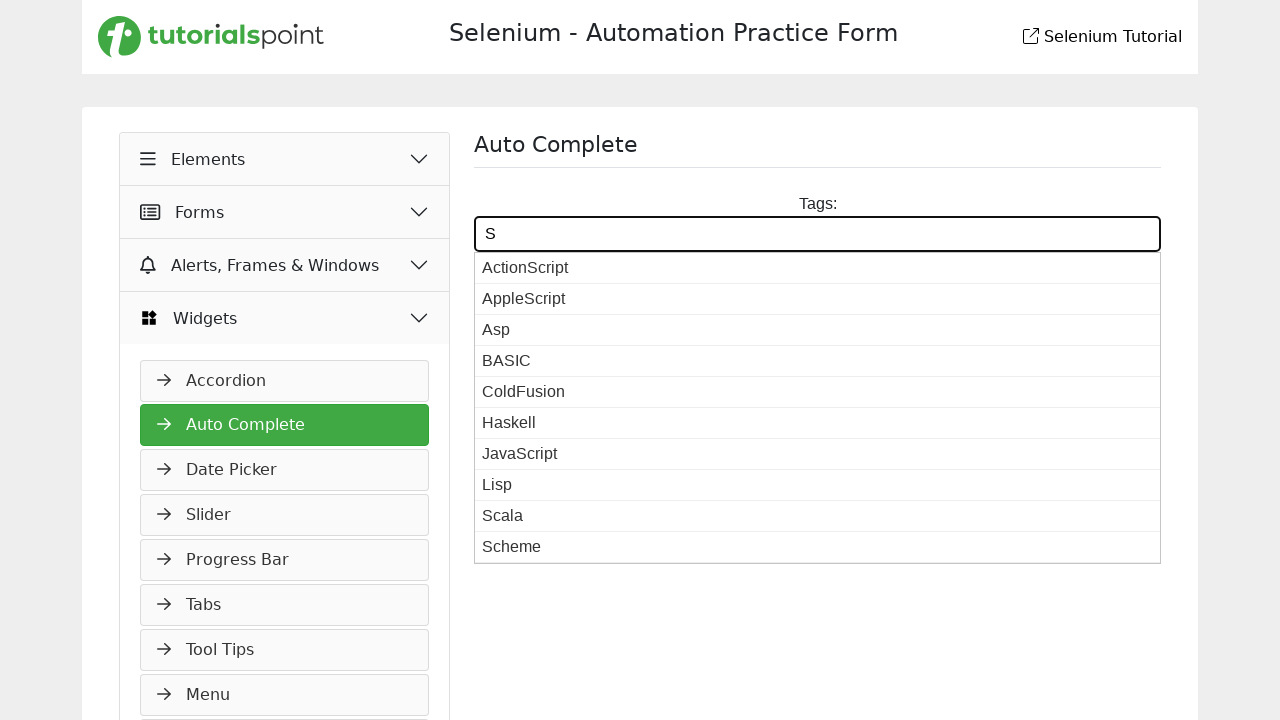

Found 10 suggestion items in the dropdown
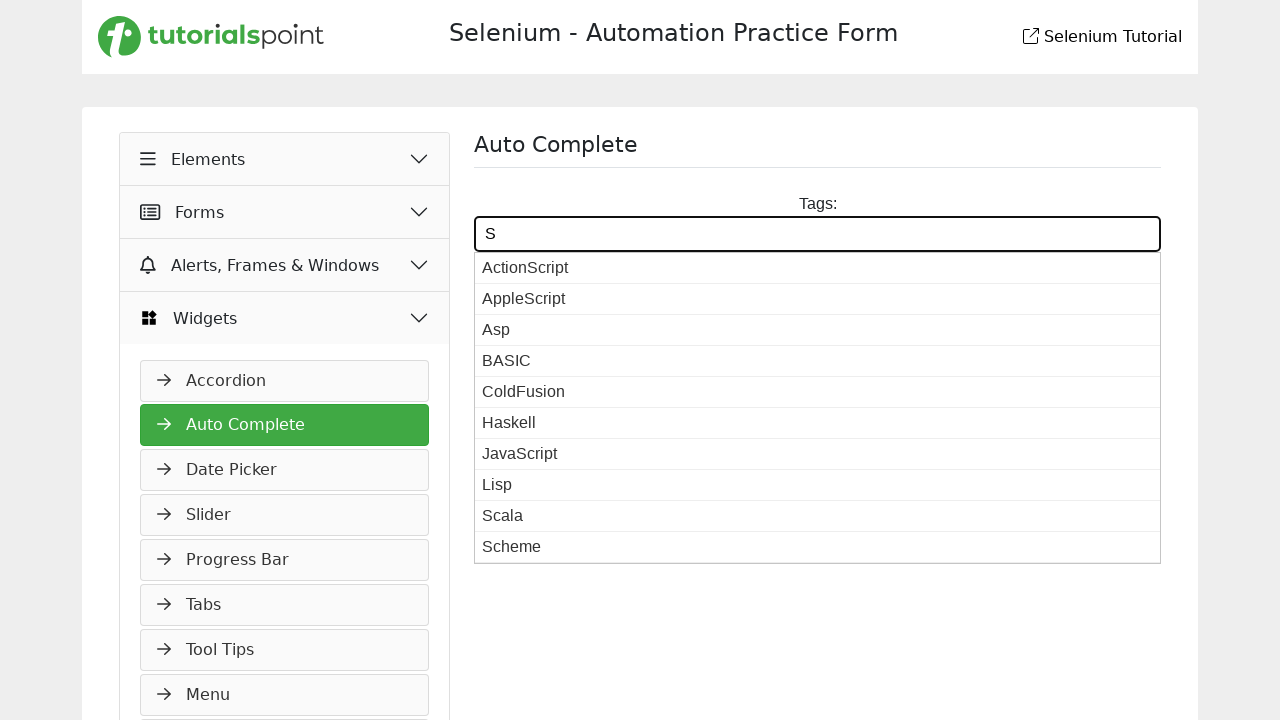

Selected 'Lisp' from the dropdown suggestions at (818, 485) on #ui-id-1 li >> nth=7
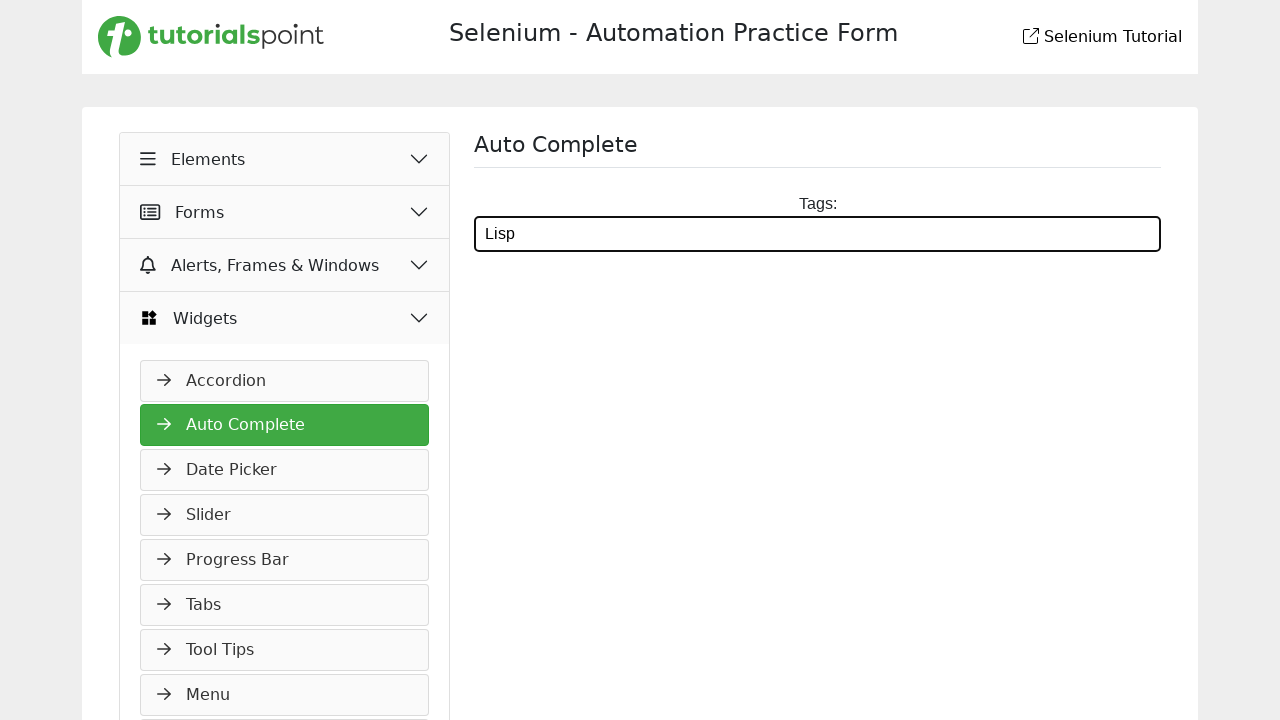

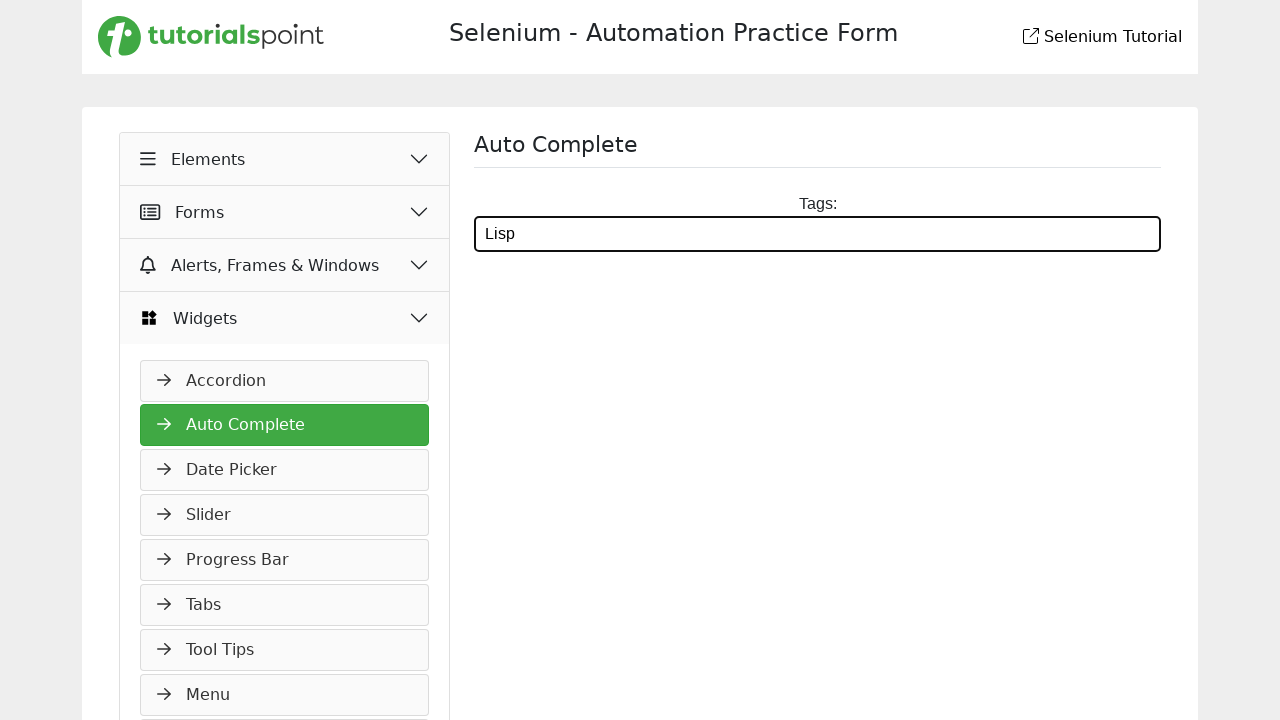